Tests web table sorting functionality by clicking the sort button and verifying the elements are sorted

Starting URL: https://rahulshettyacademy.com/seleniumPractise/#/offers

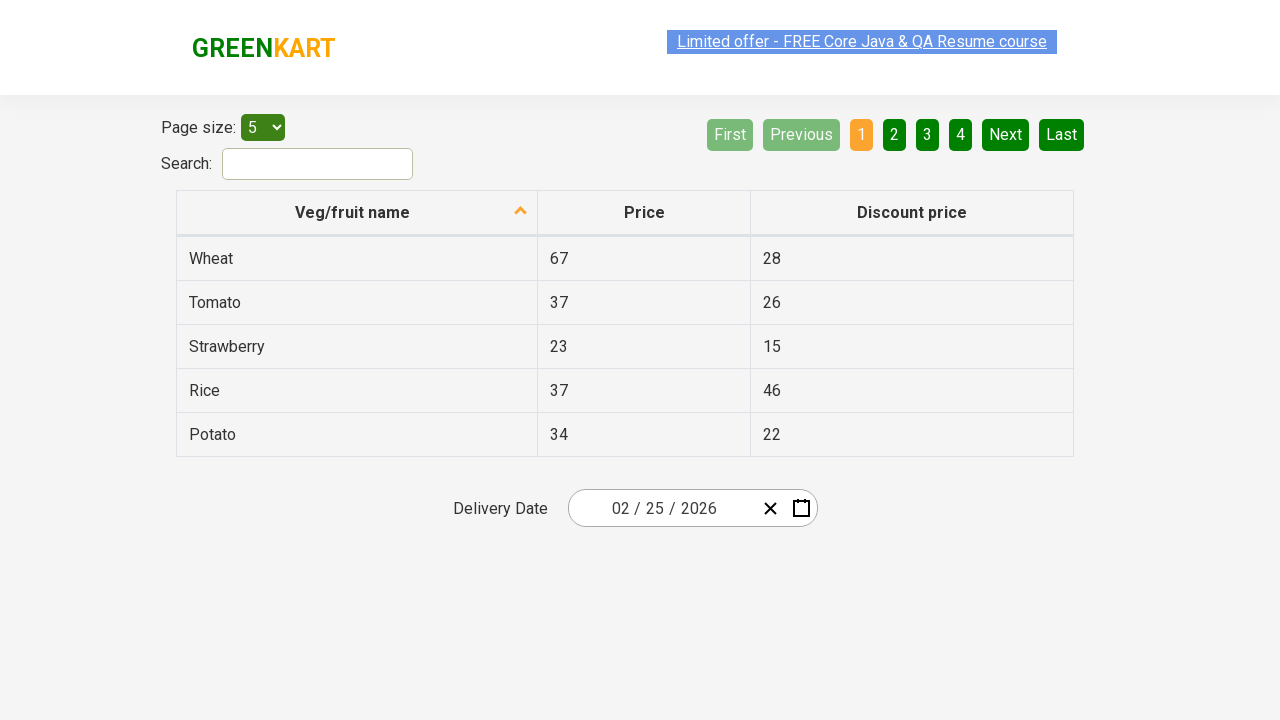

Clicked sort button on first column header at (357, 213) on xpath=//thead/tr/th[1]
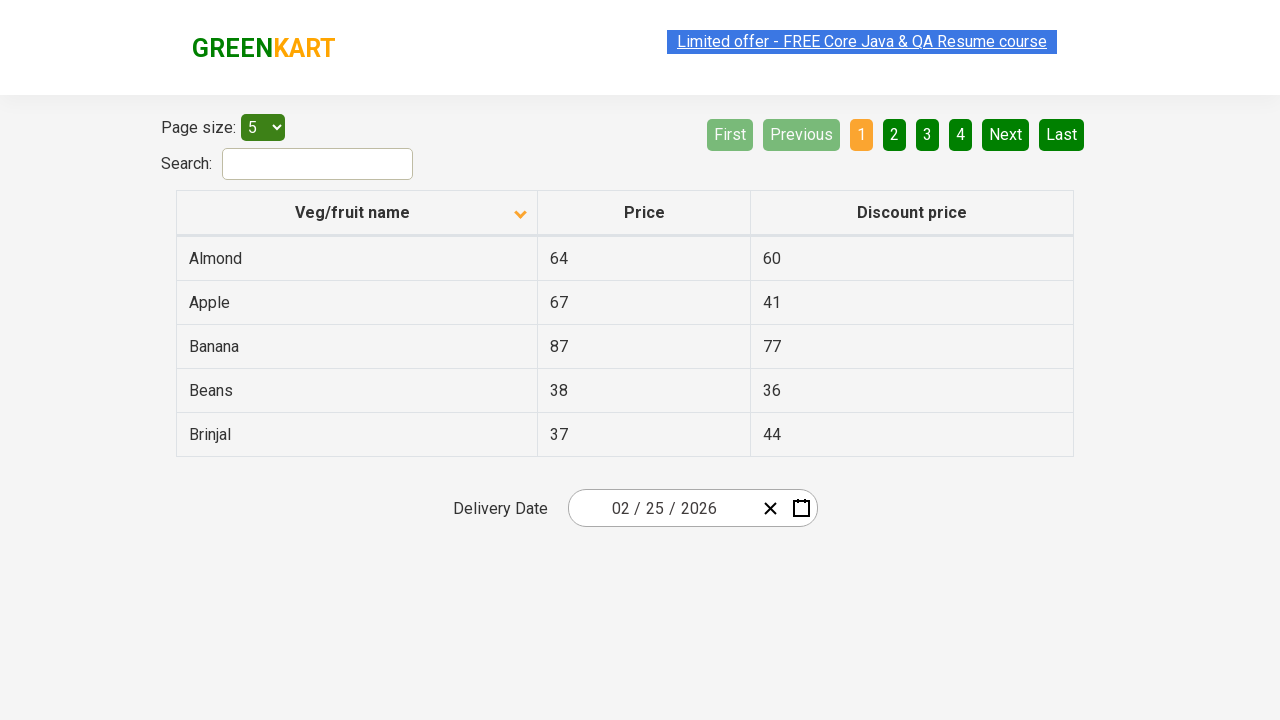

Retrieved all vegetable name elements from table body
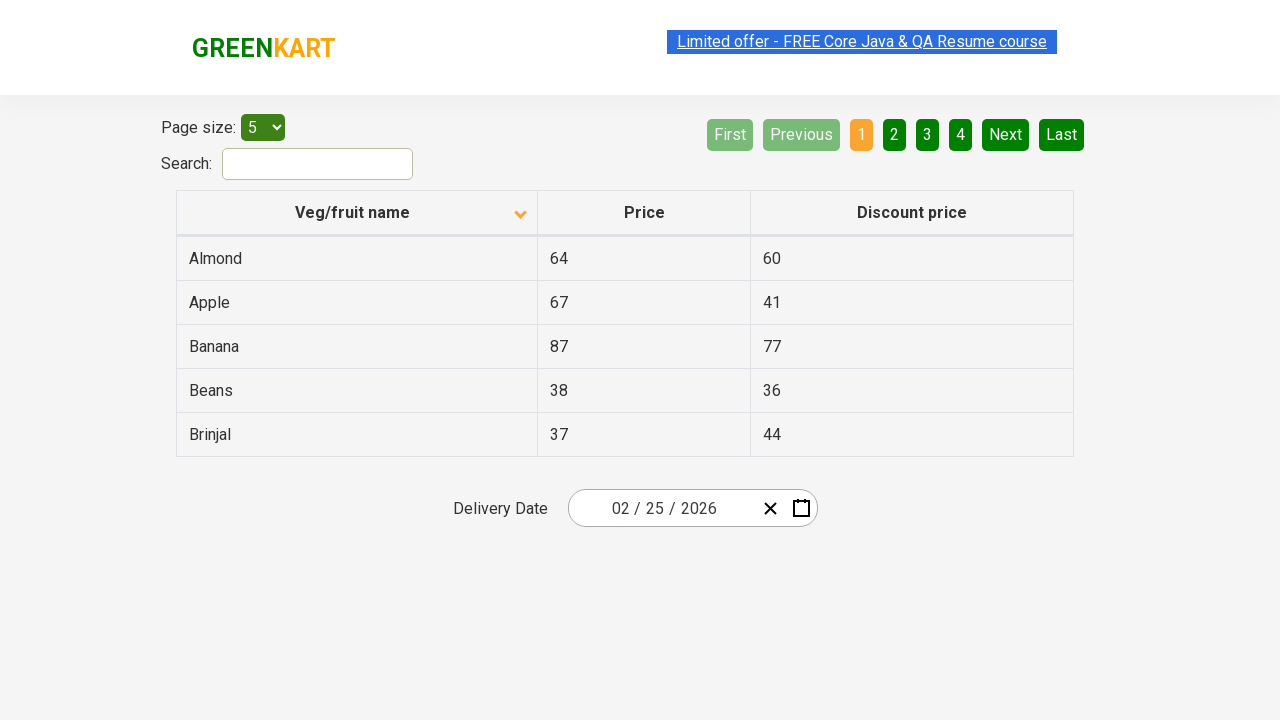

Extracted text content from vegetable name elements
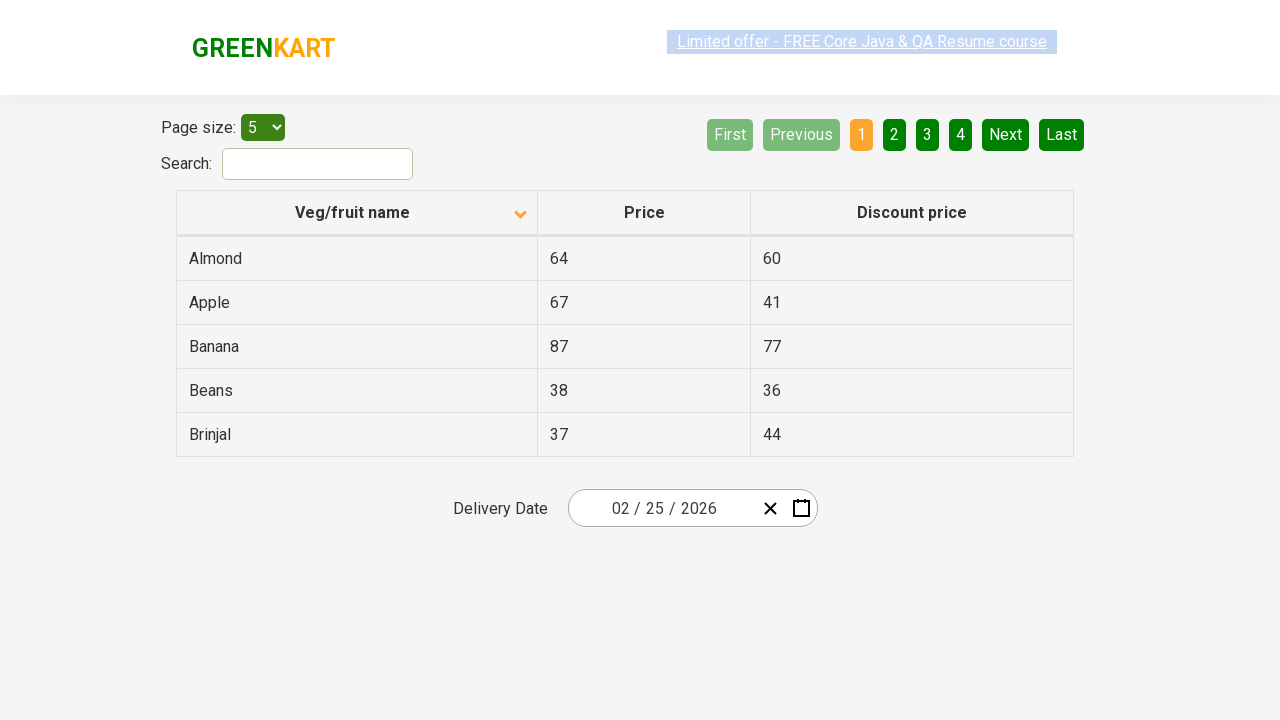

Created sorted reference list of vegetable names
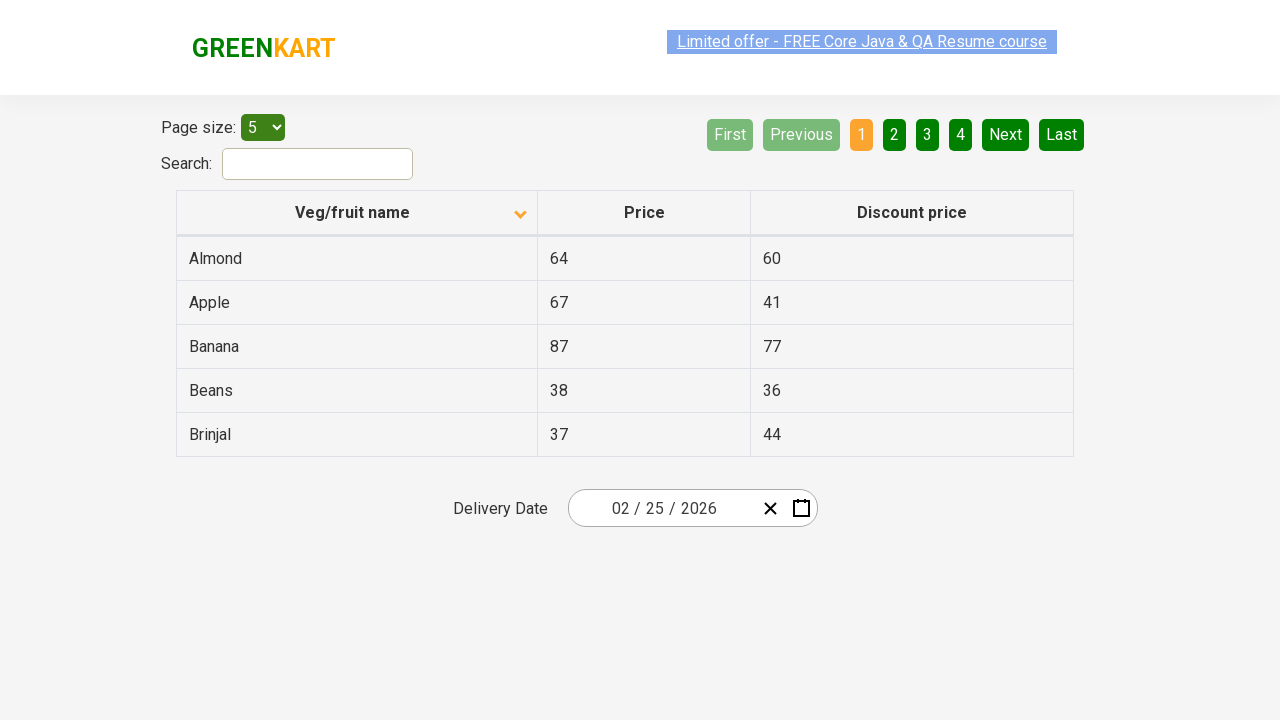

Verified that table is sorted alphabetically by vegetable name
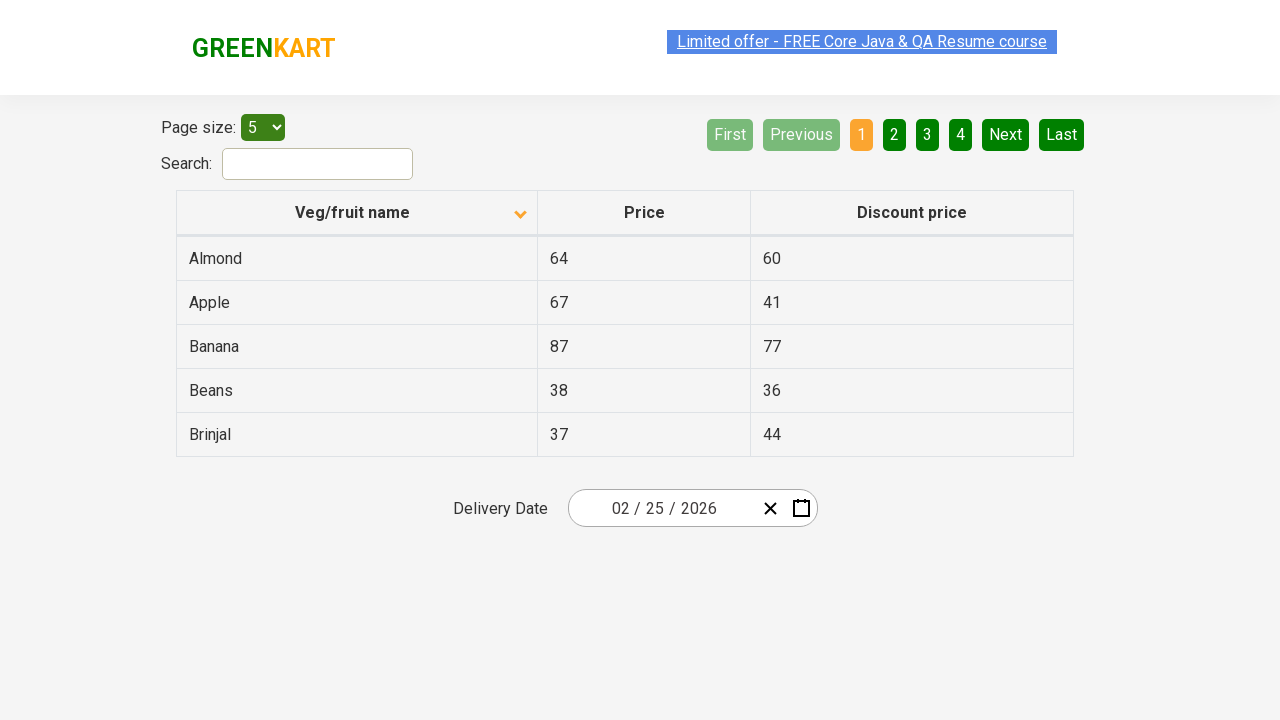

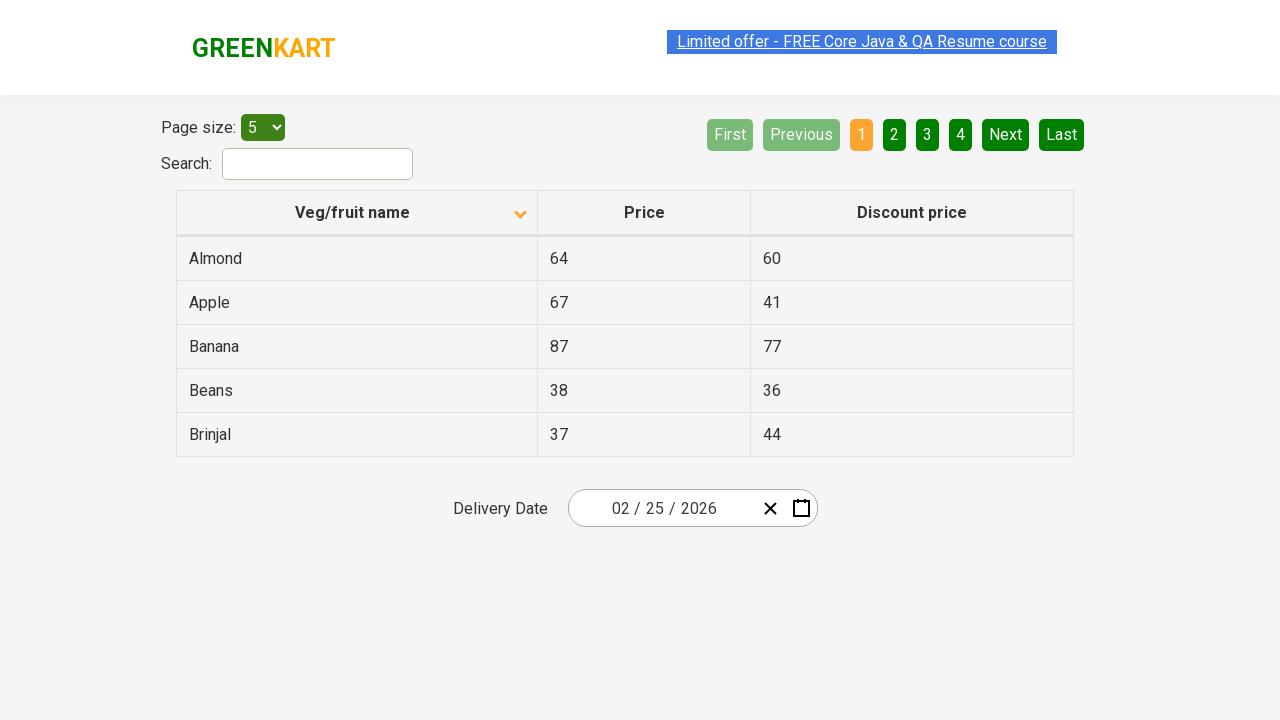